Tests that the complete all checkbox updates its state when individual items are completed or cleared

Starting URL: https://demo.playwright.dev/todomvc

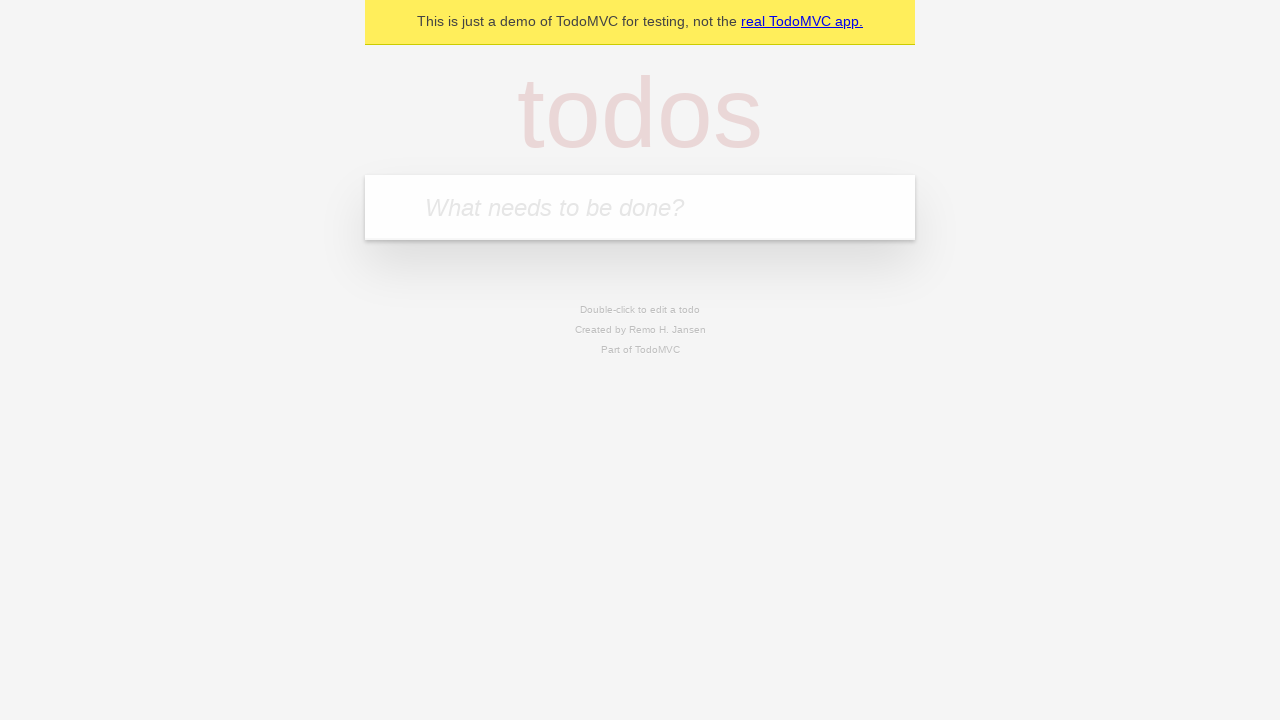

Navigated to TodoMVC demo page
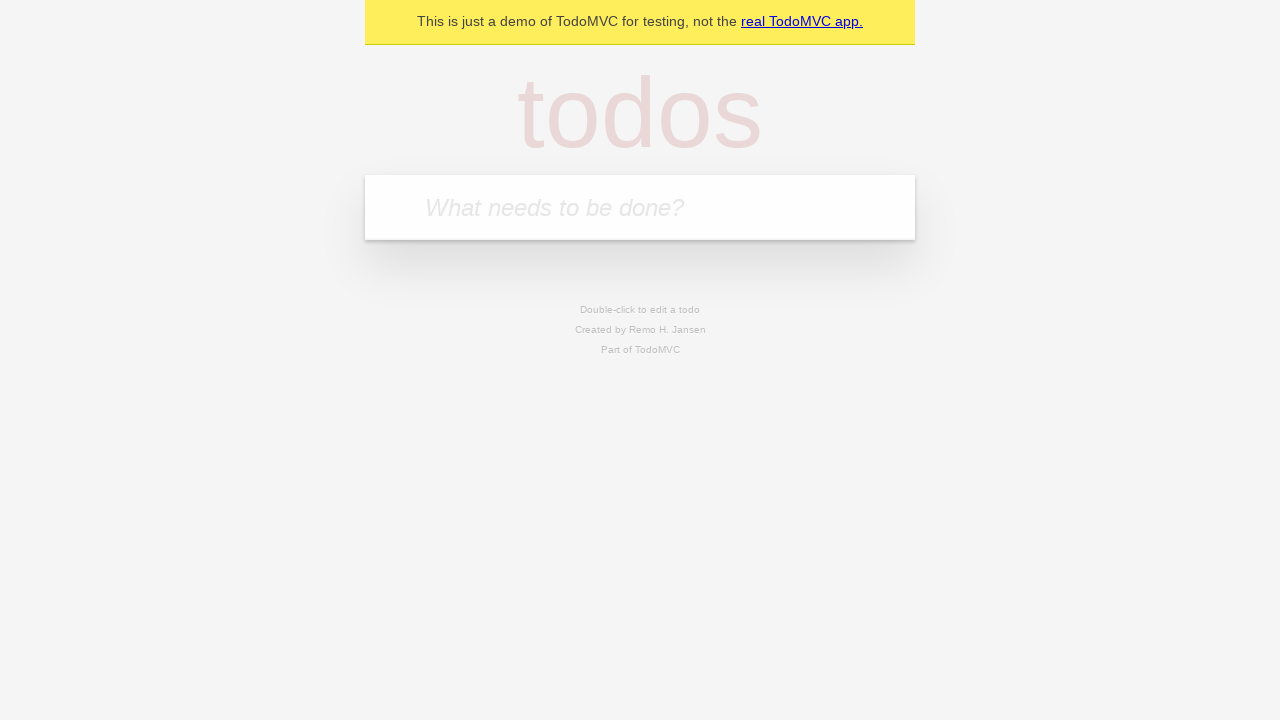

Located the new todo input field
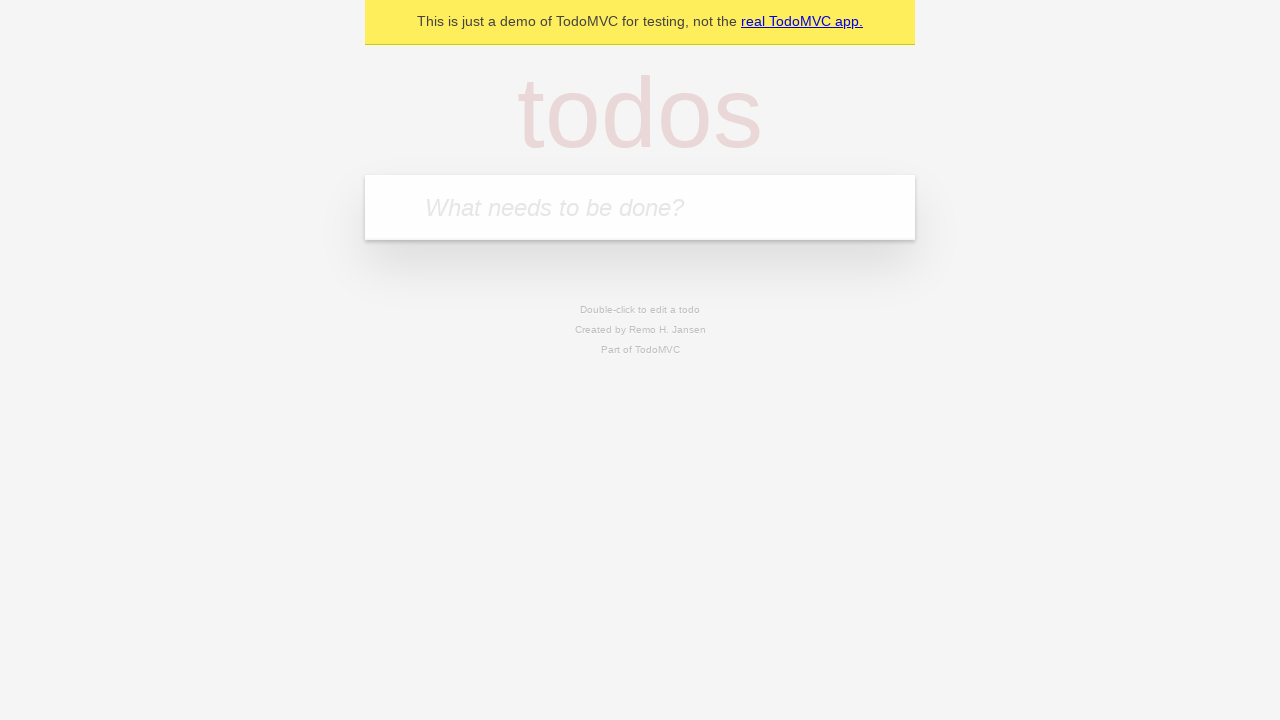

Filled input with 'buy some cheese' on internal:attr=[placeholder="What needs to be done?"i]
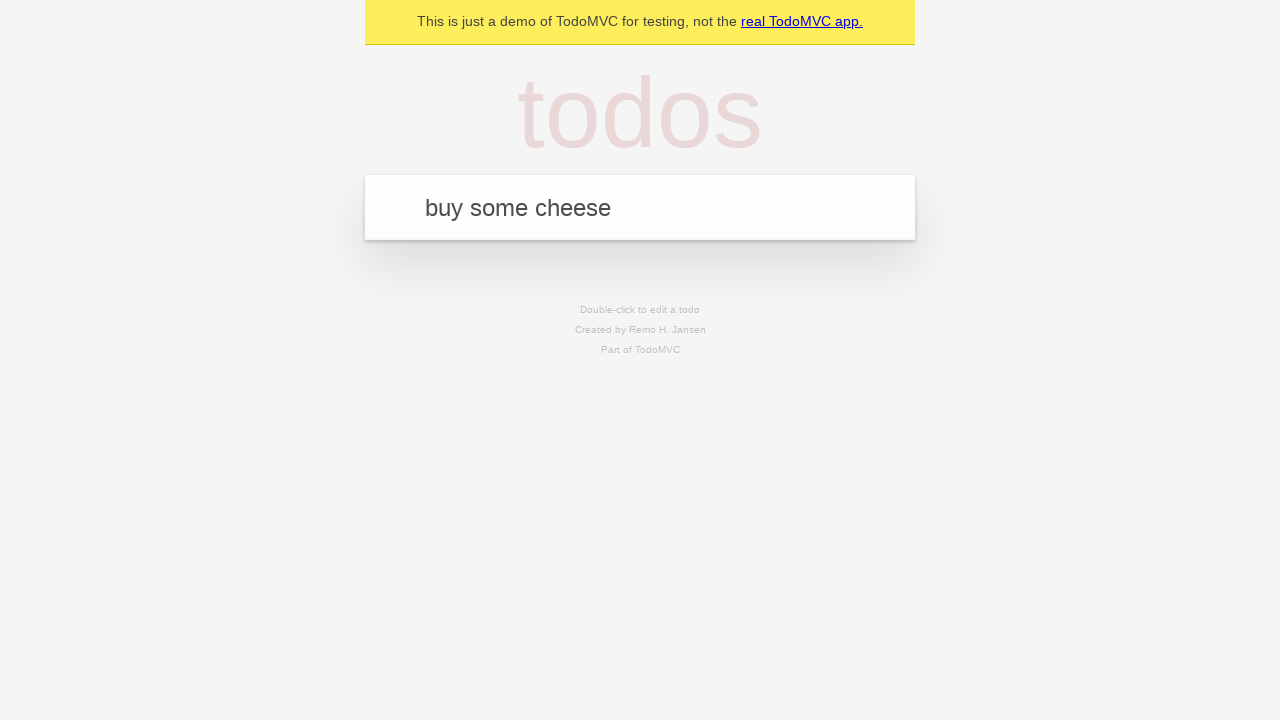

Pressed Enter to create first todo on internal:attr=[placeholder="What needs to be done?"i]
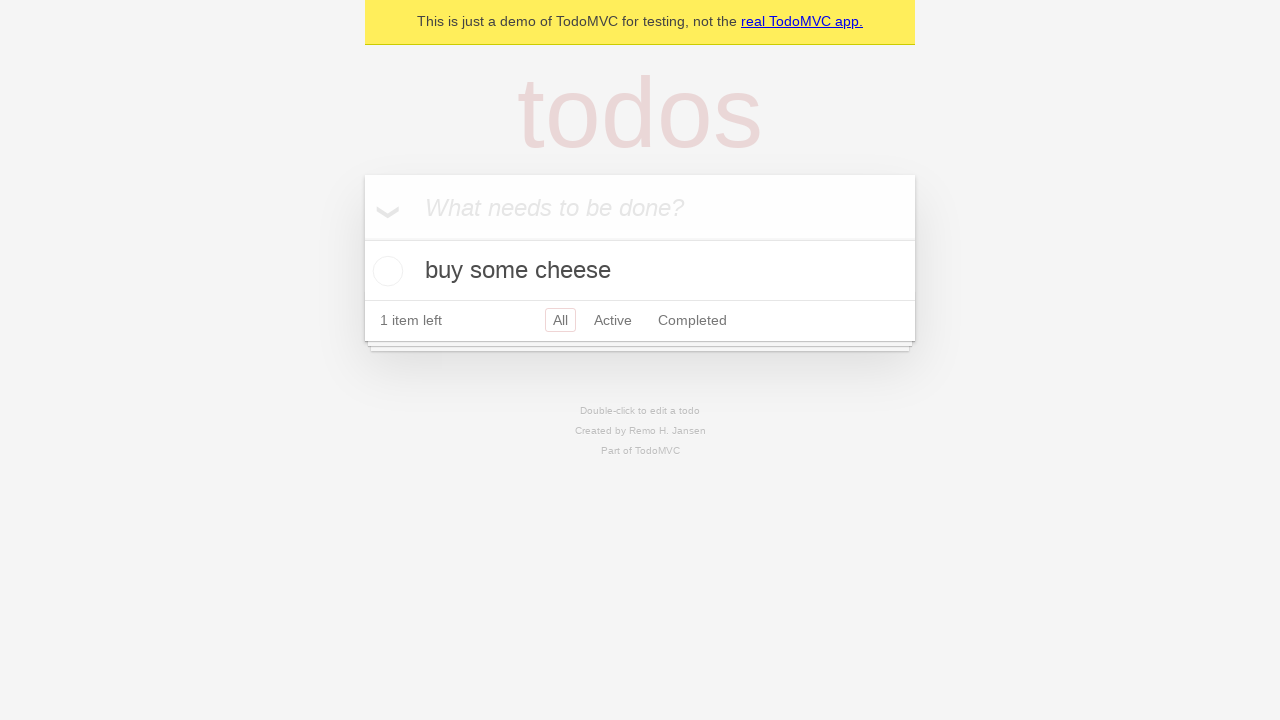

Filled input with 'feed the cat' on internal:attr=[placeholder="What needs to be done?"i]
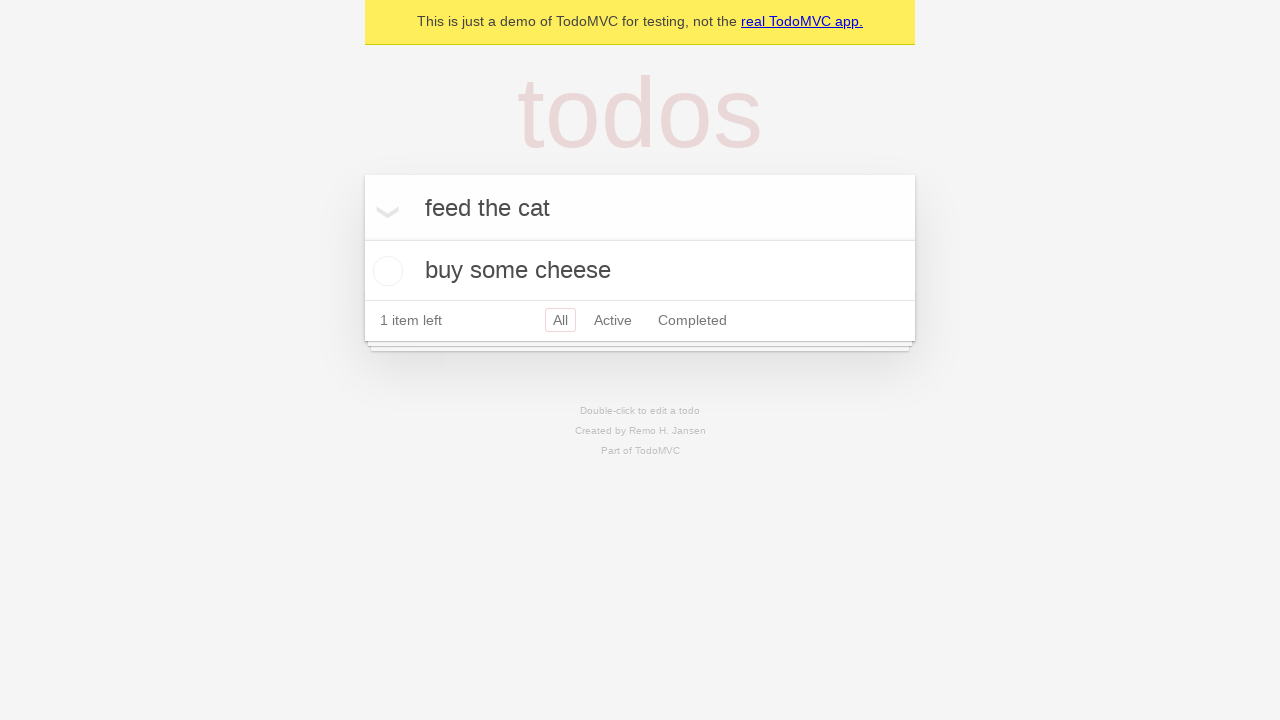

Pressed Enter to create second todo on internal:attr=[placeholder="What needs to be done?"i]
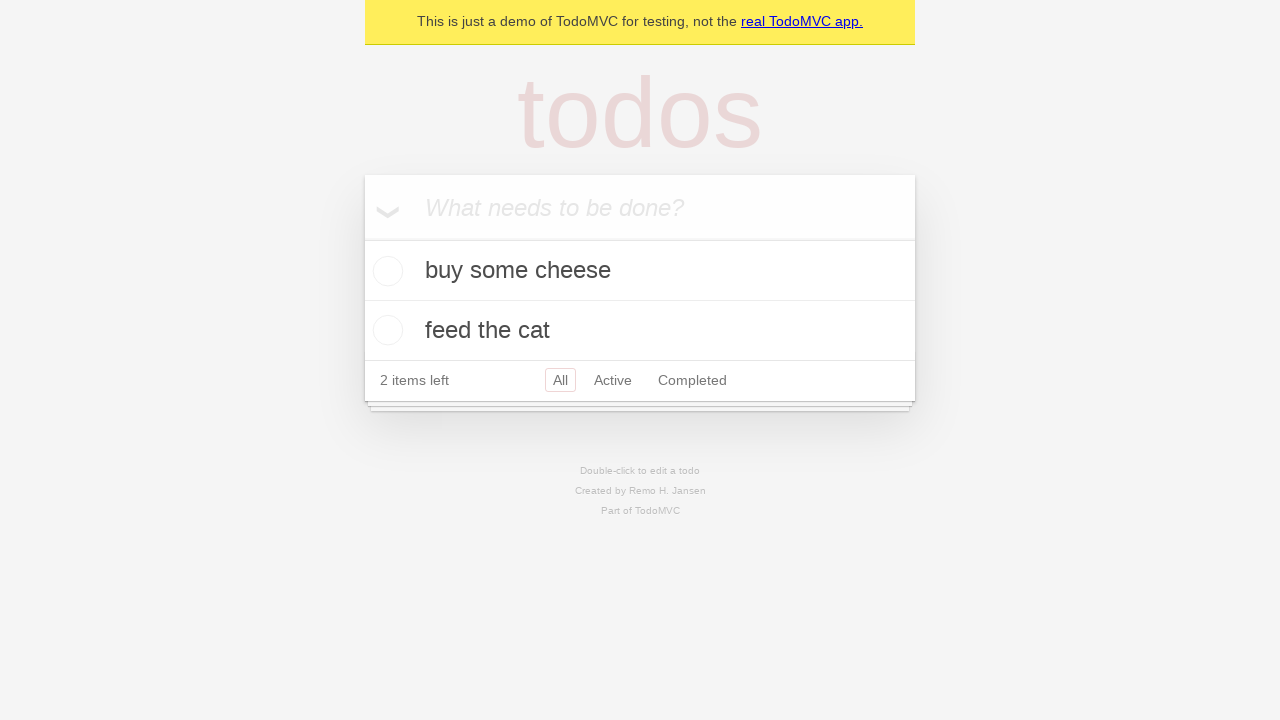

Filled input with 'book a doctors appointment' on internal:attr=[placeholder="What needs to be done?"i]
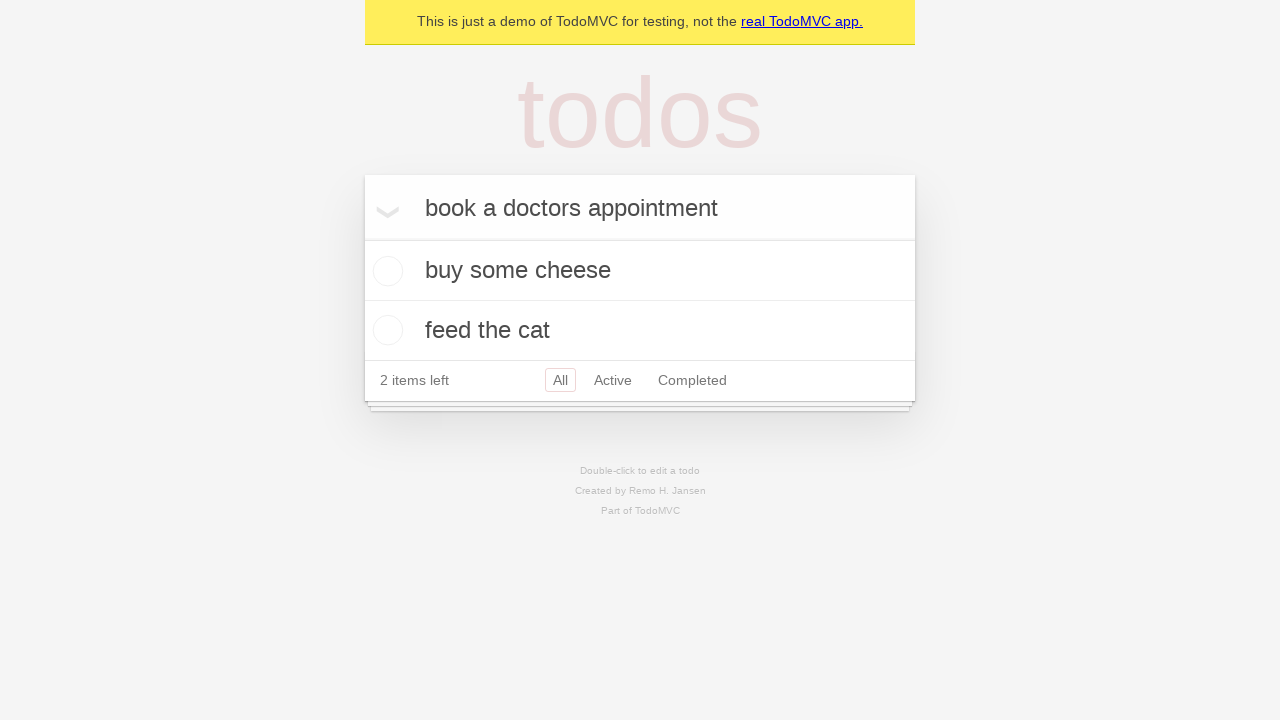

Pressed Enter to create third todo on internal:attr=[placeholder="What needs to be done?"i]
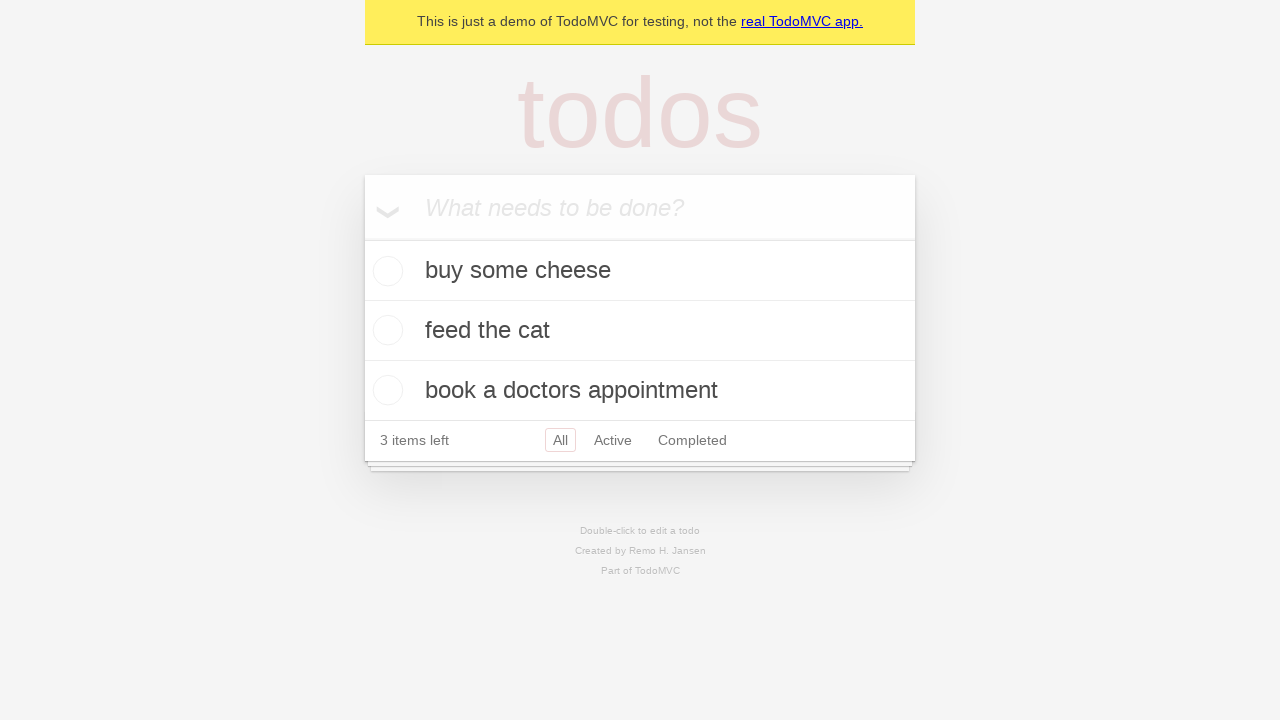

Waited for all todo items to be rendered
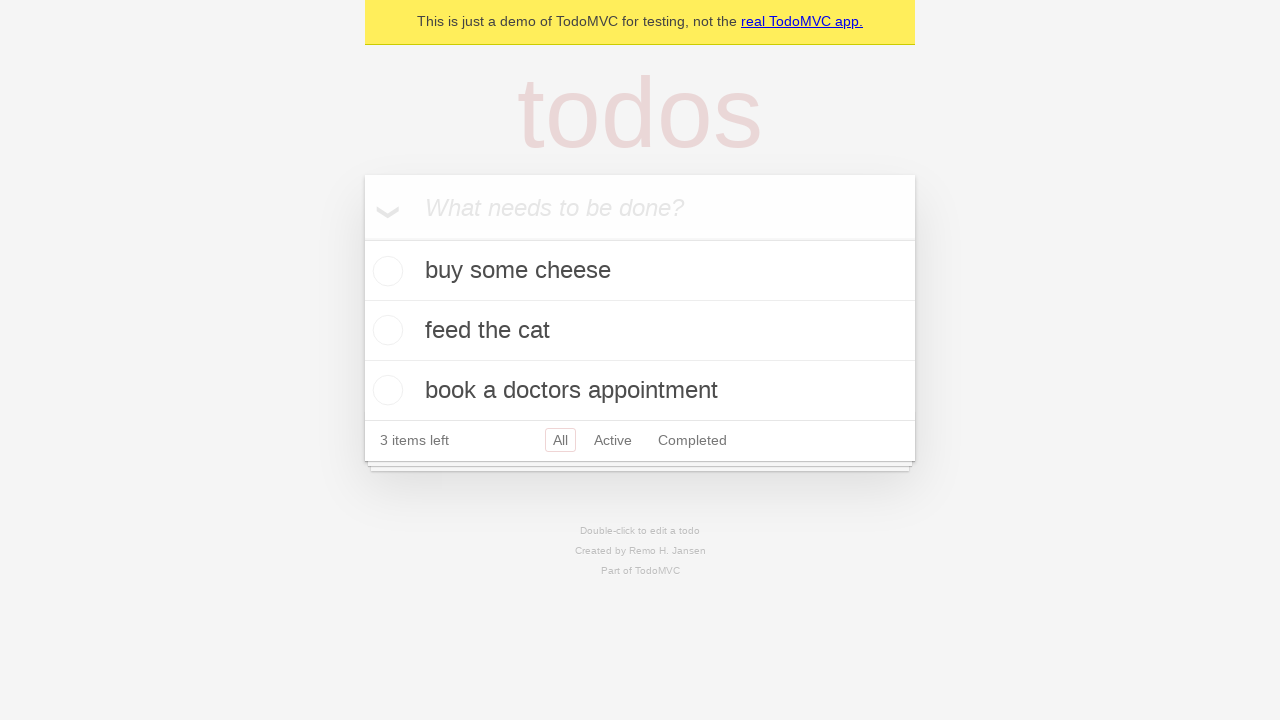

Located the 'Mark all as complete' checkbox
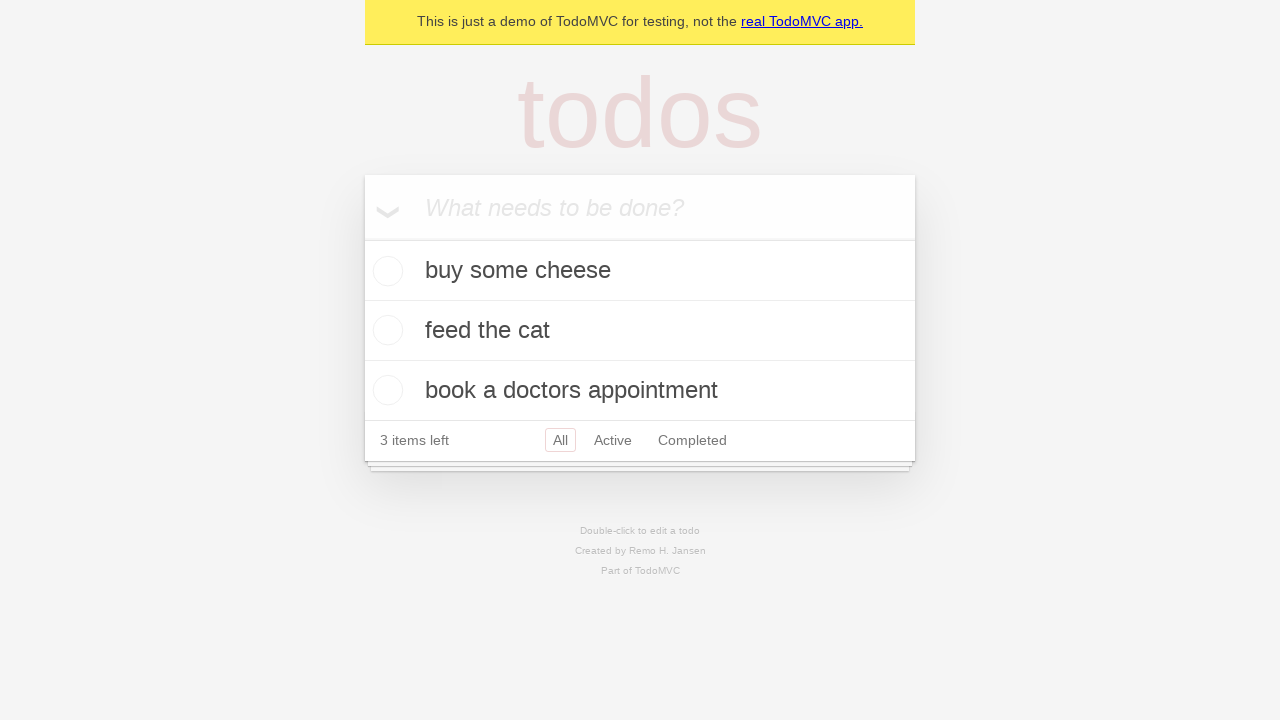

Checked 'Mark all as complete' checkbox to complete all todos at (362, 238) on internal:label="Mark all as complete"i
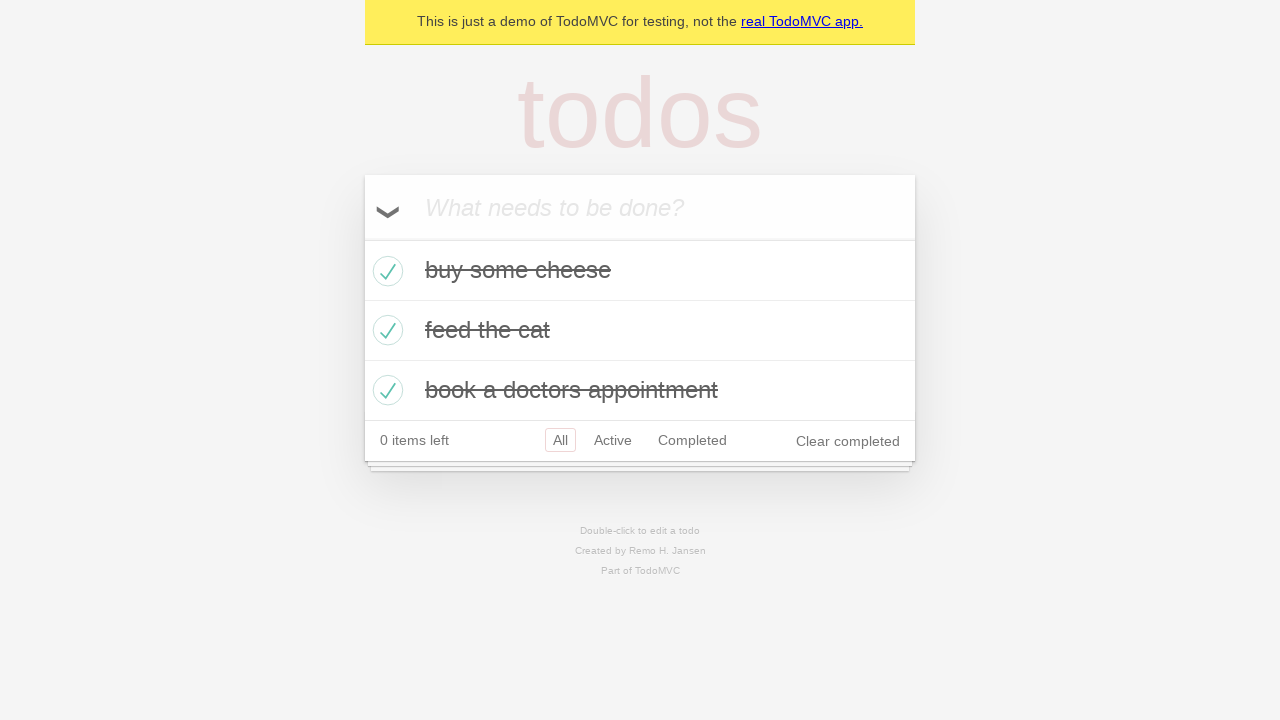

Located the first todo item
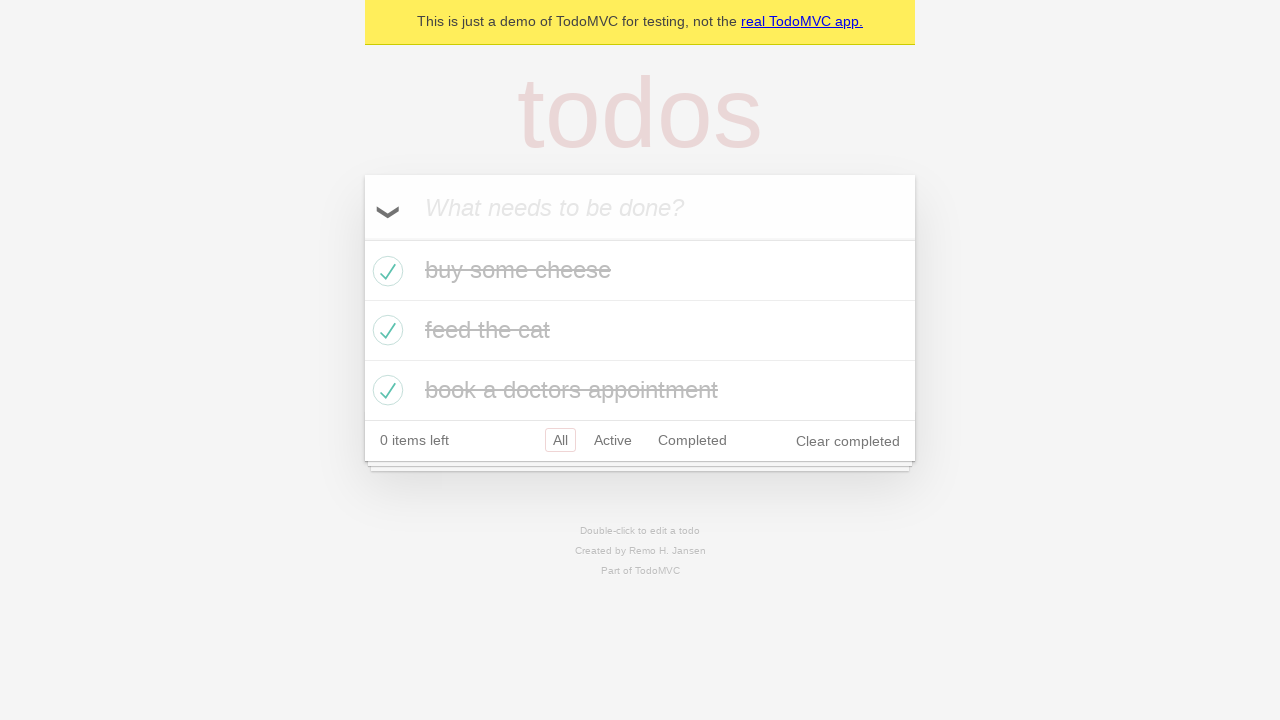

Unchecked the first todo item checkbox at (385, 271) on internal:testid=[data-testid="todo-item"s] >> nth=0 >> internal:role=checkbox
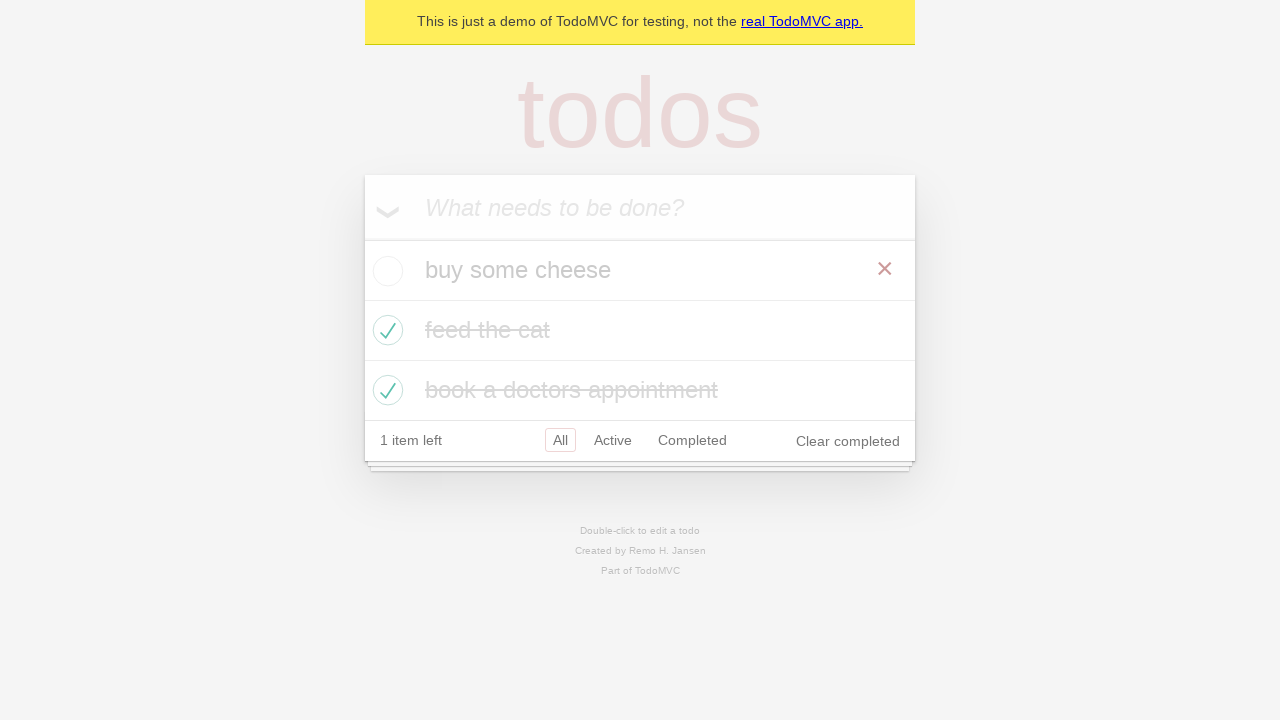

Checked the first todo item checkbox again at (385, 271) on internal:testid=[data-testid="todo-item"s] >> nth=0 >> internal:role=checkbox
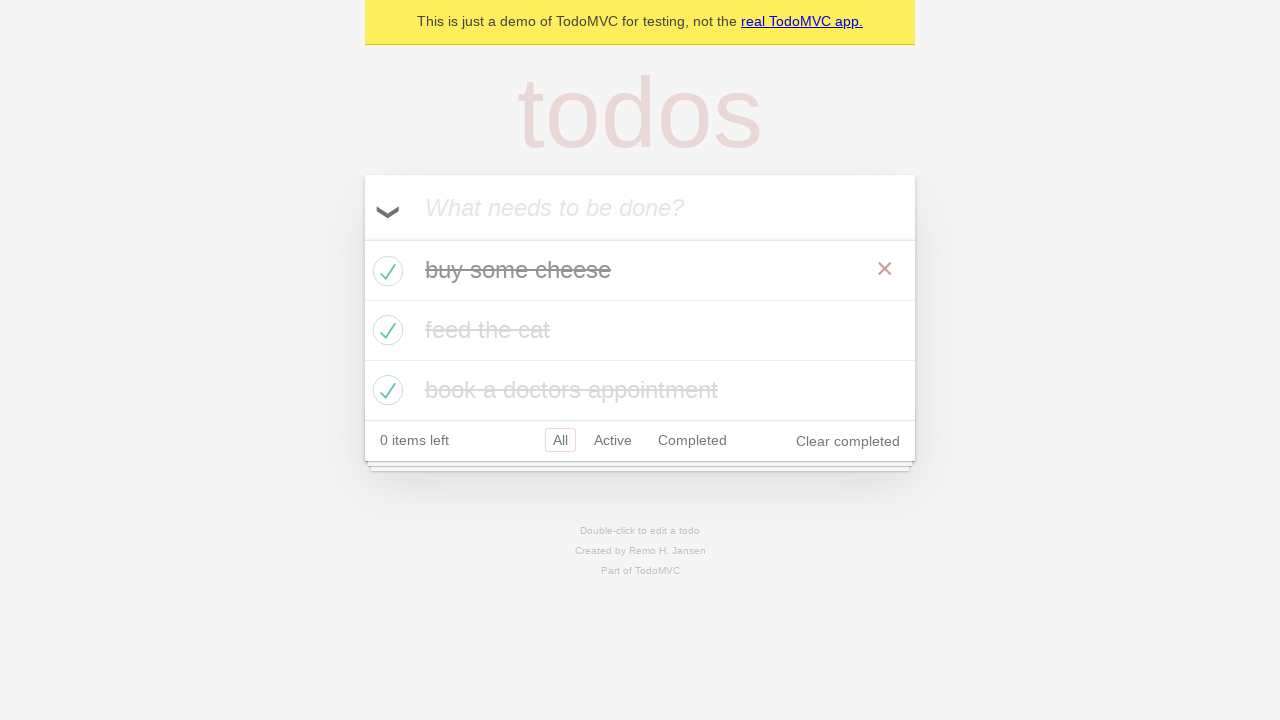

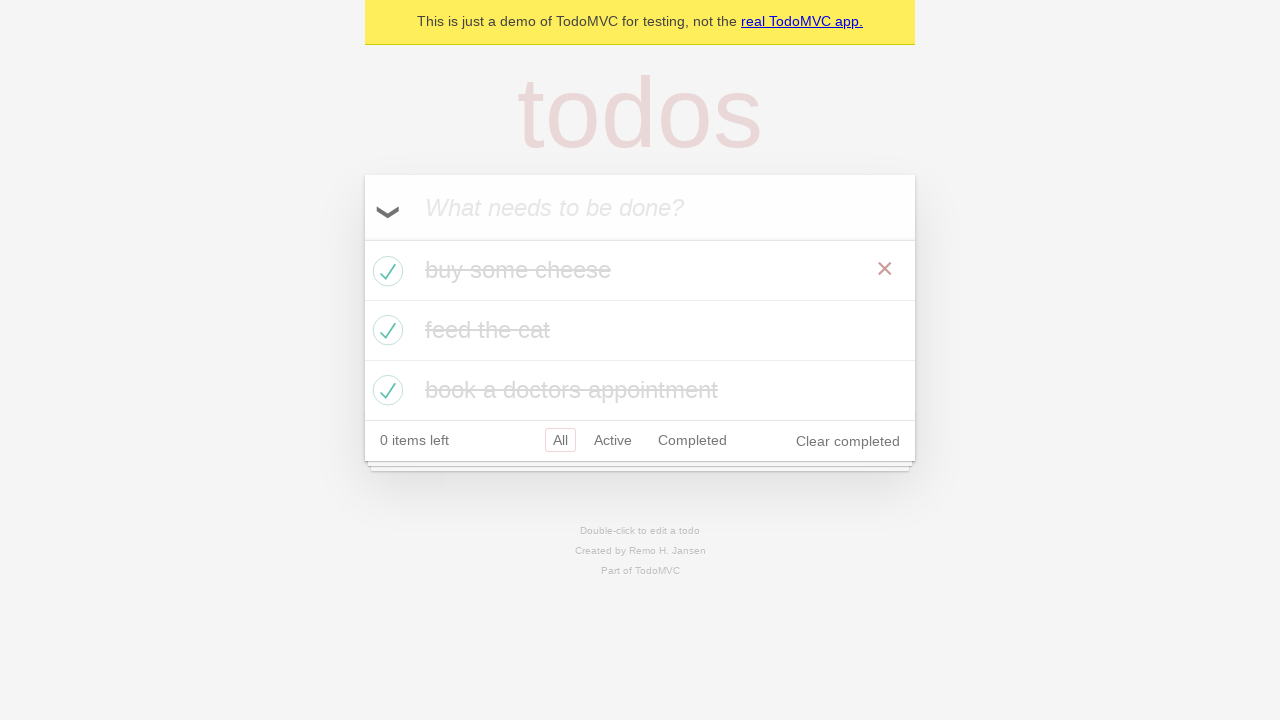